Tests alert handling functionality by clicking a button to trigger an alert, verifying its text content, and accepting it

Starting URL: http://demo.automationtesting.in/Alerts.html

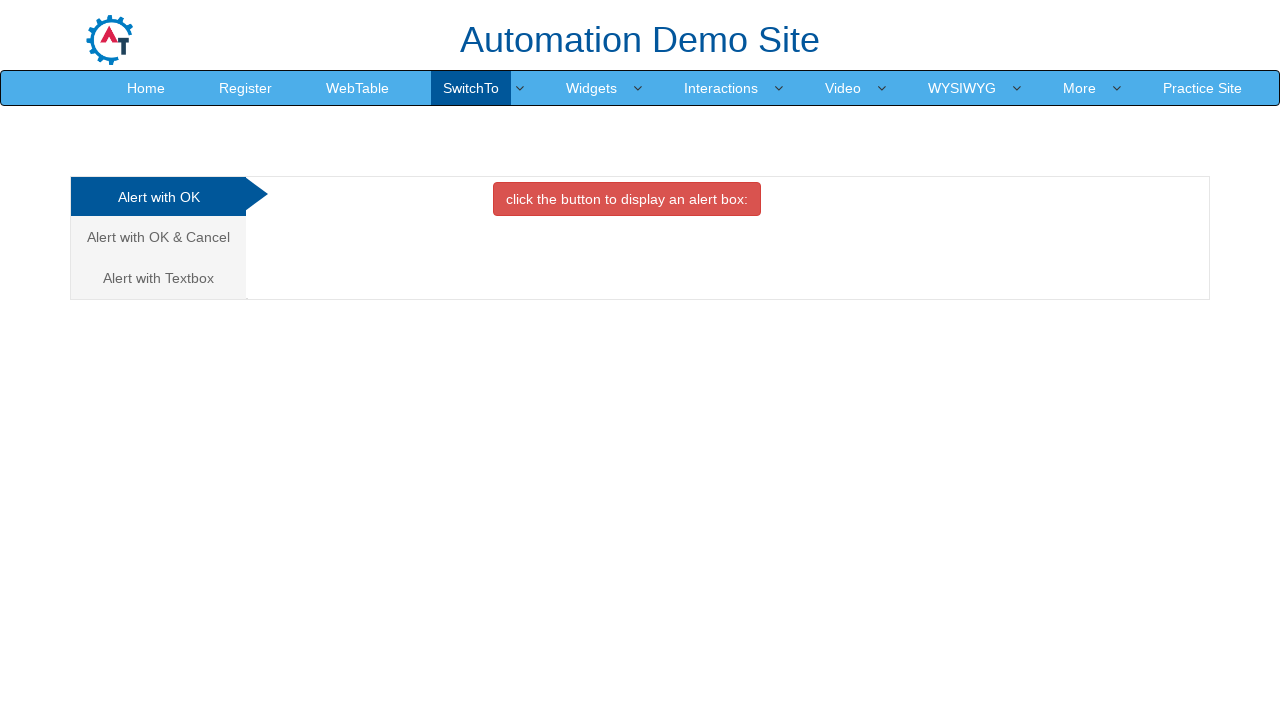

Clicked button to trigger alert box at (627, 199) on xpath=//button[contains(text(),'click the button to display an  alert box:')]
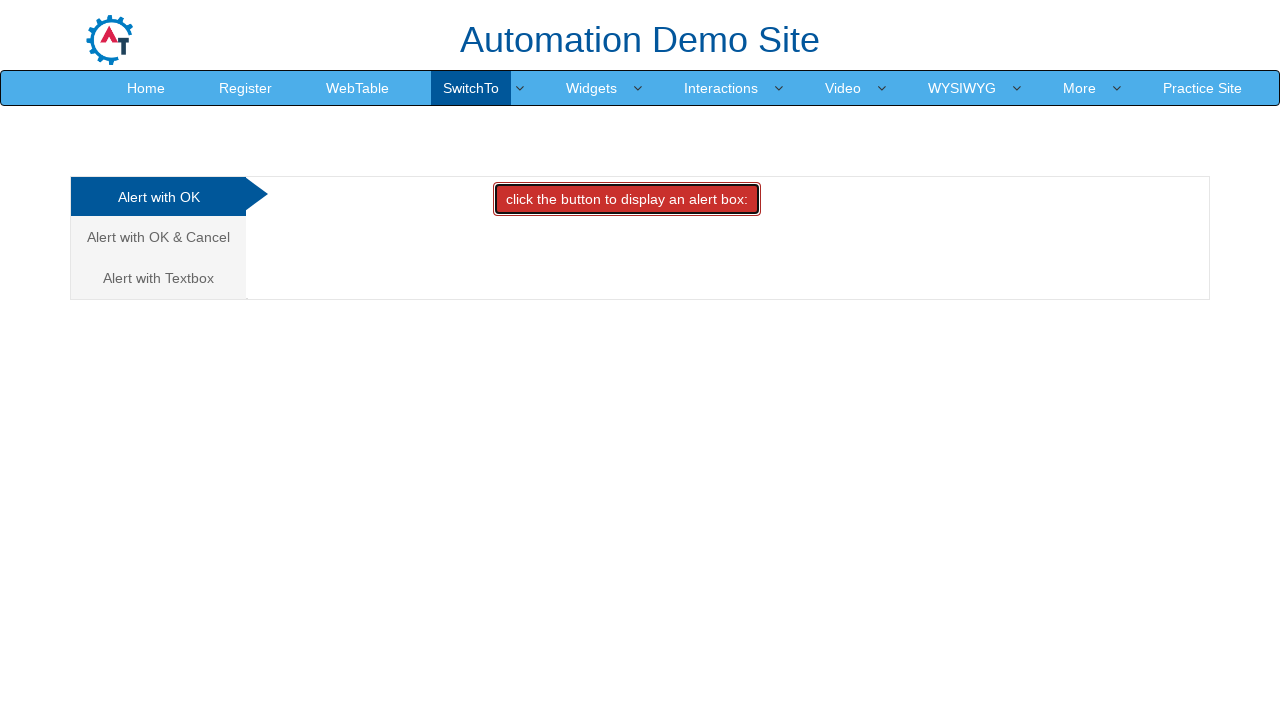

Set up dialog handler to accept alerts
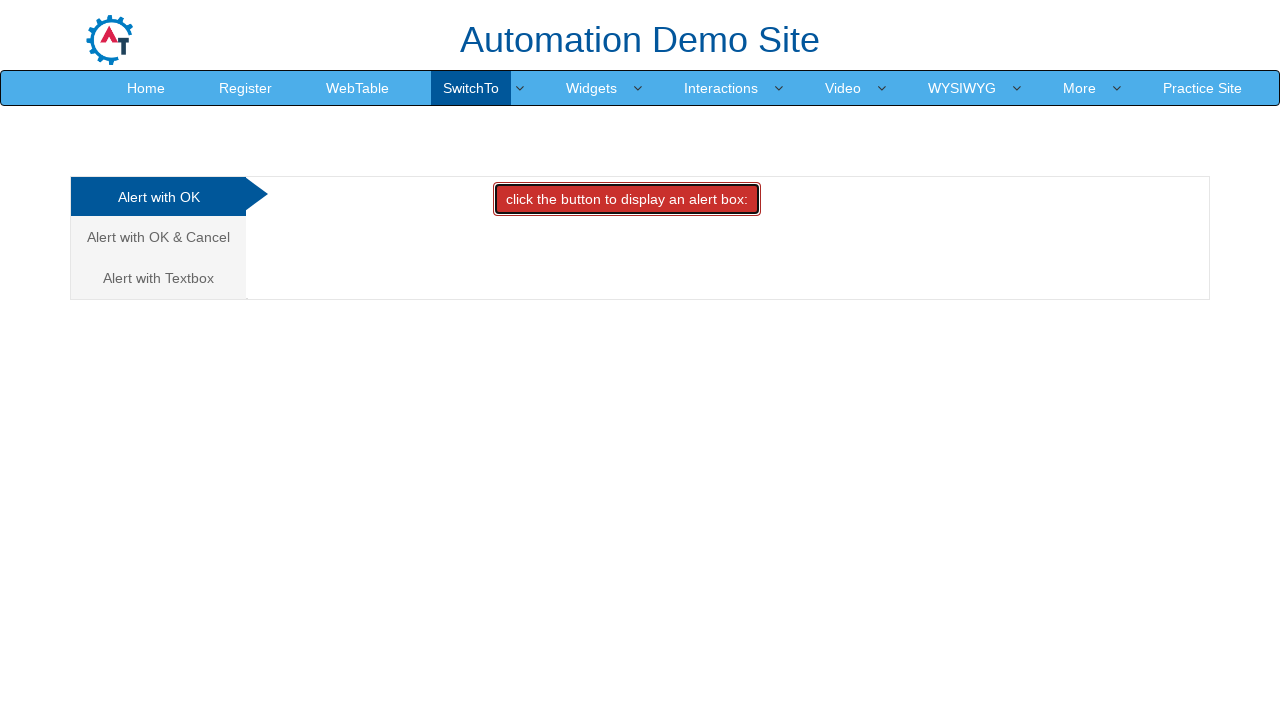

Clicked button again to trigger alert for verification at (627, 199) on xpath=//button[contains(text(),'click the button to display an  alert box:')]
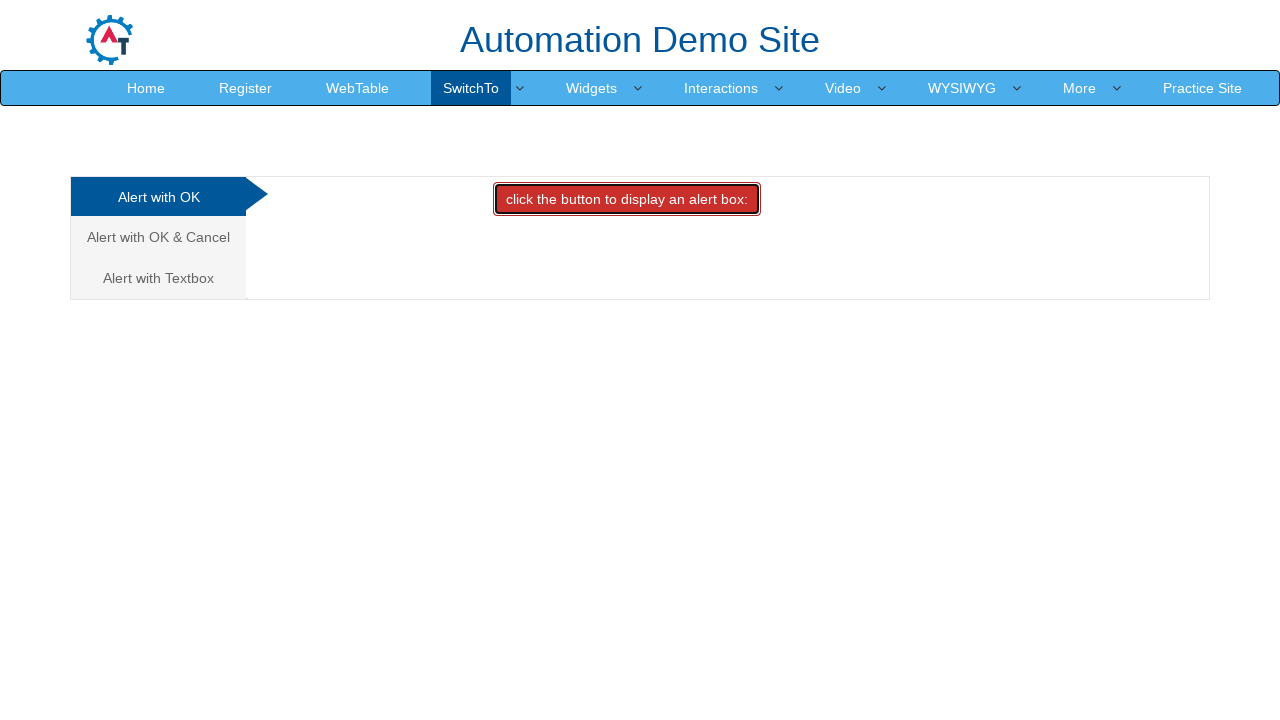

Alert dialog captured successfully
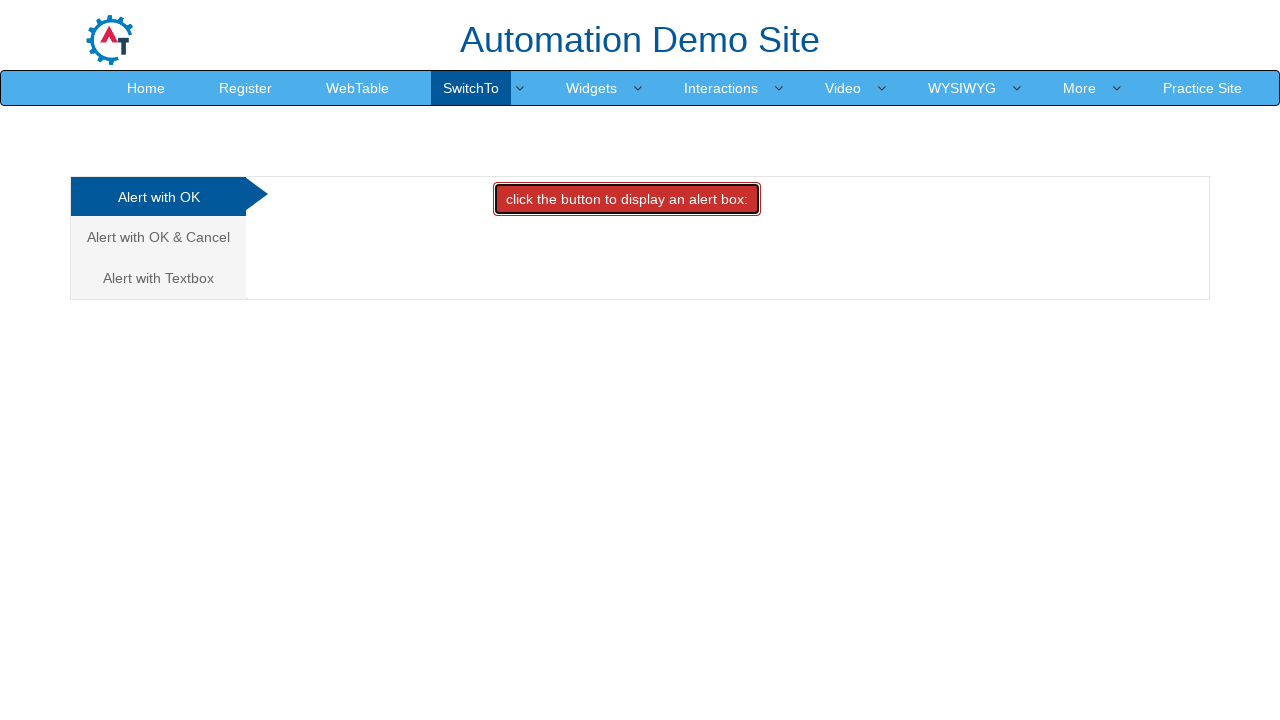

Verified alert message text is 'I am an alert box!'
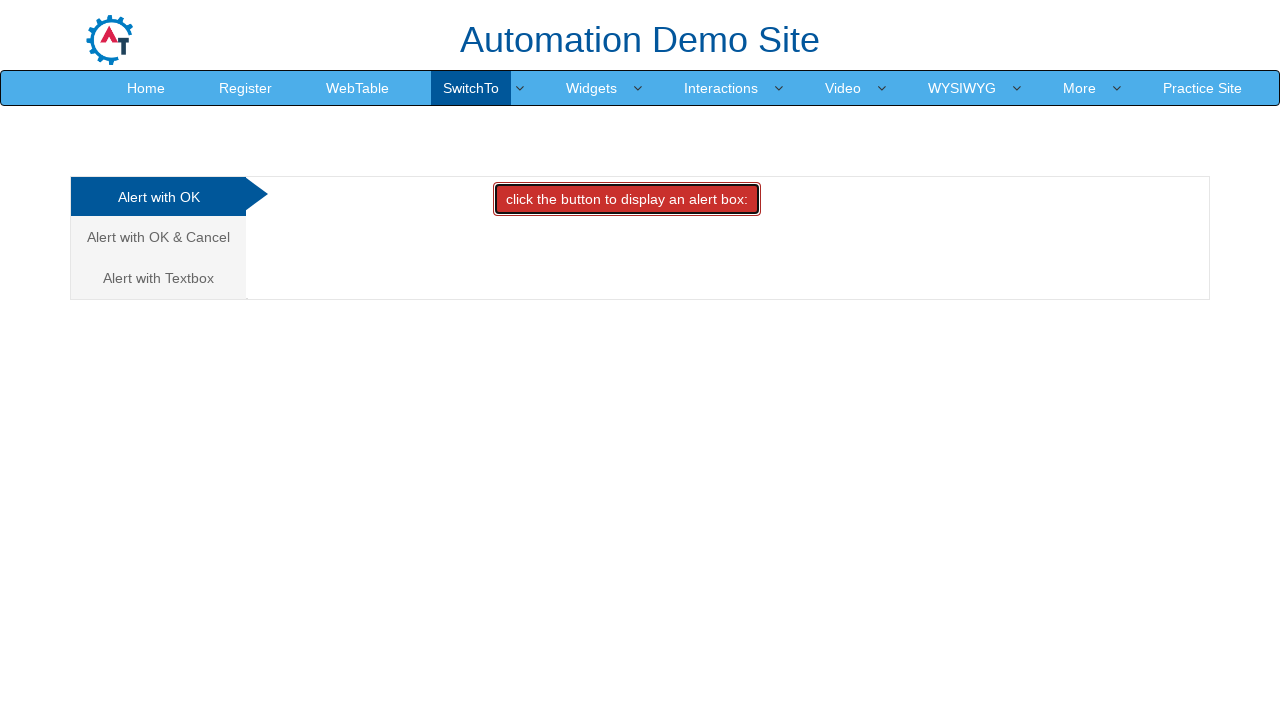

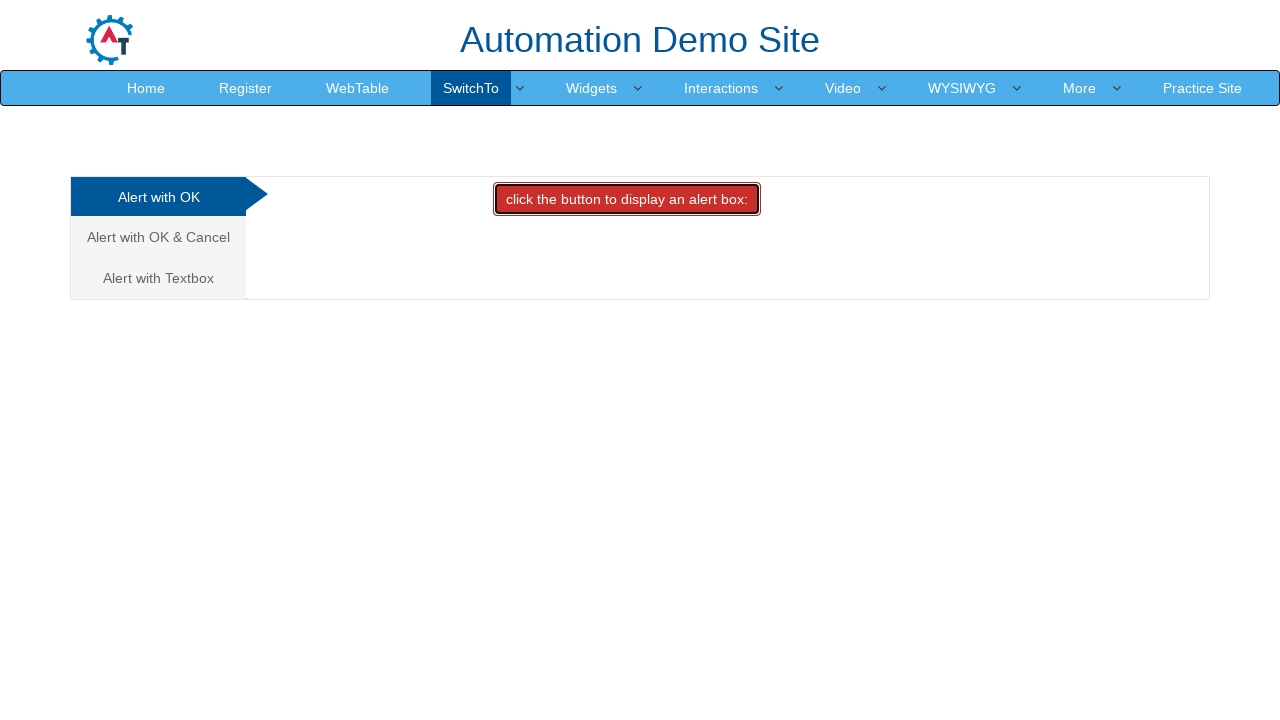